Tests keyboard functions on a text box form by filling user details, then using keyboard shortcuts to select all, copy the current address, and paste it into the permanent address field.

Starting URL: https://demoqa.com/text-box

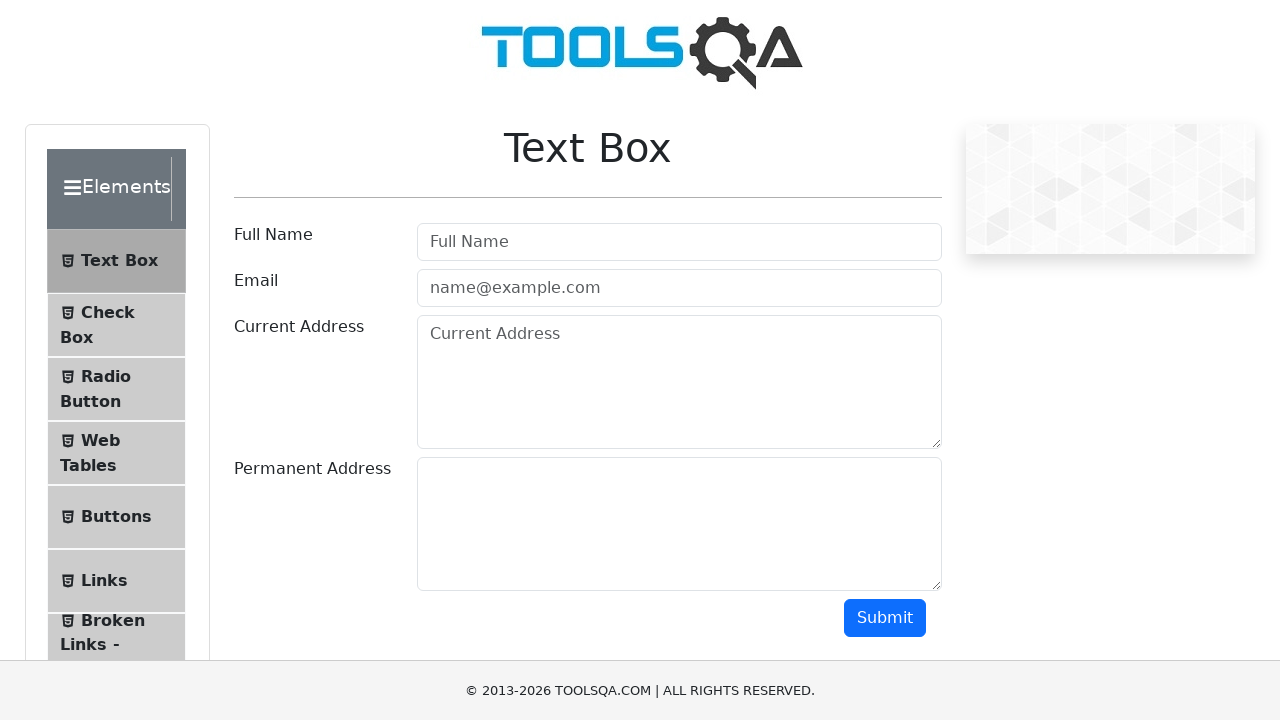

Filled username field with 'John' on input#userName
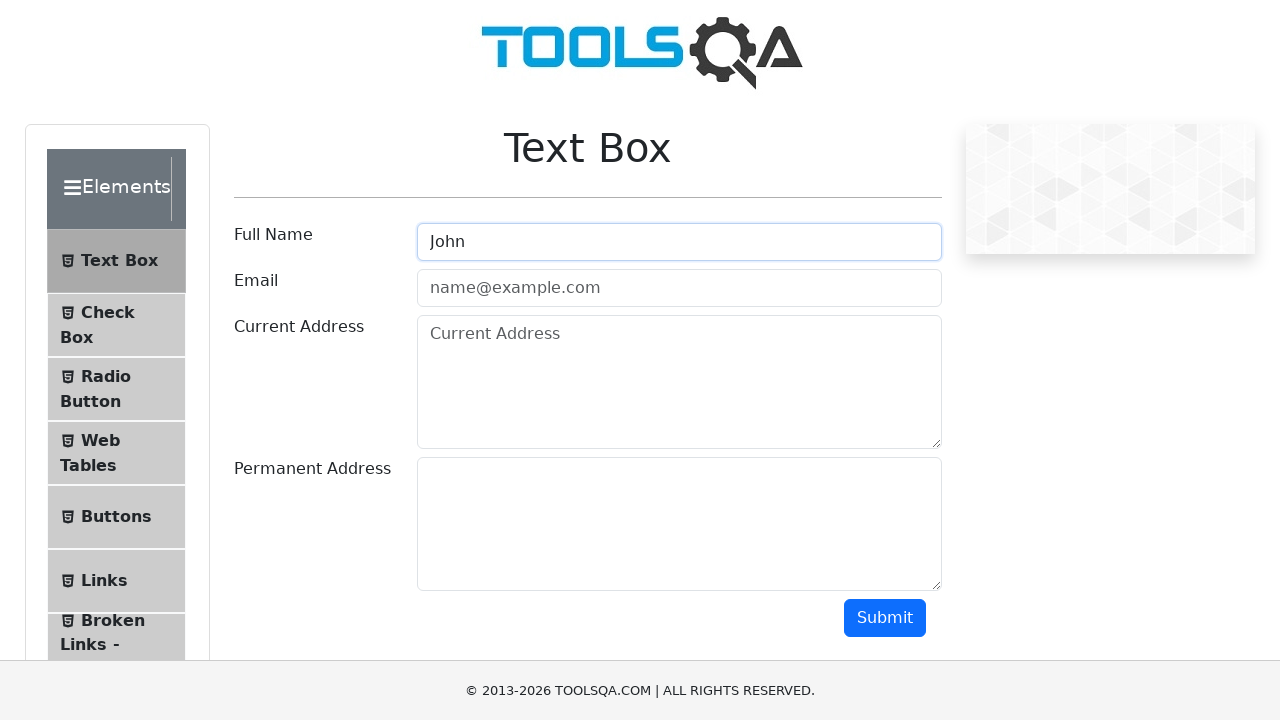

Filled email field with 'John123@gmail.com' on input#userEmail
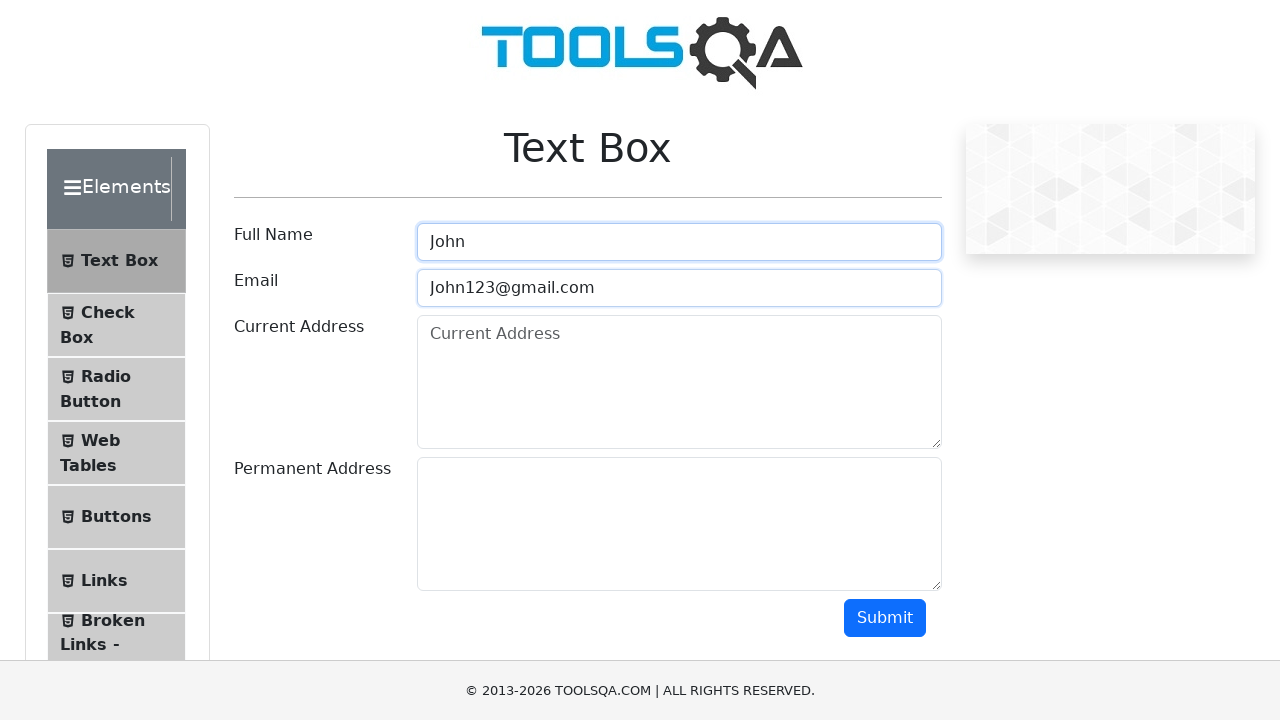

Filled current address field with '24 avenue street' on textarea#currentAddress
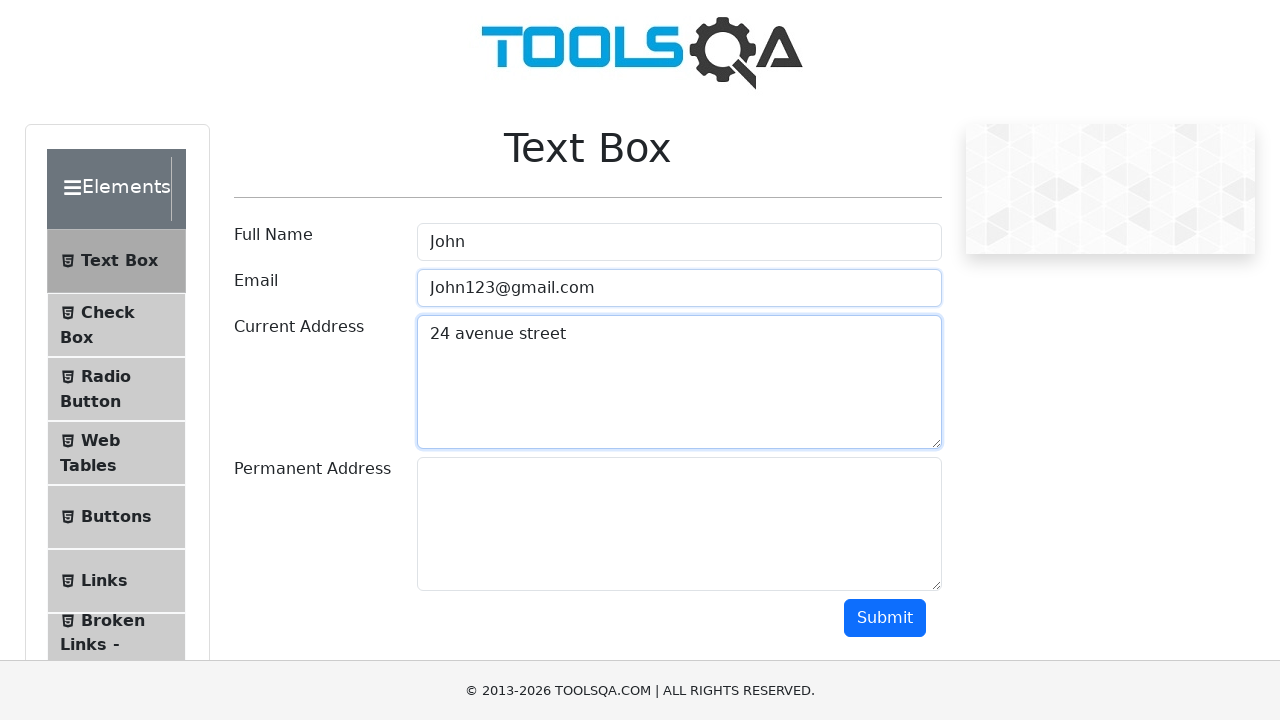

Clicked on current address field at (679, 382) on textarea#currentAddress
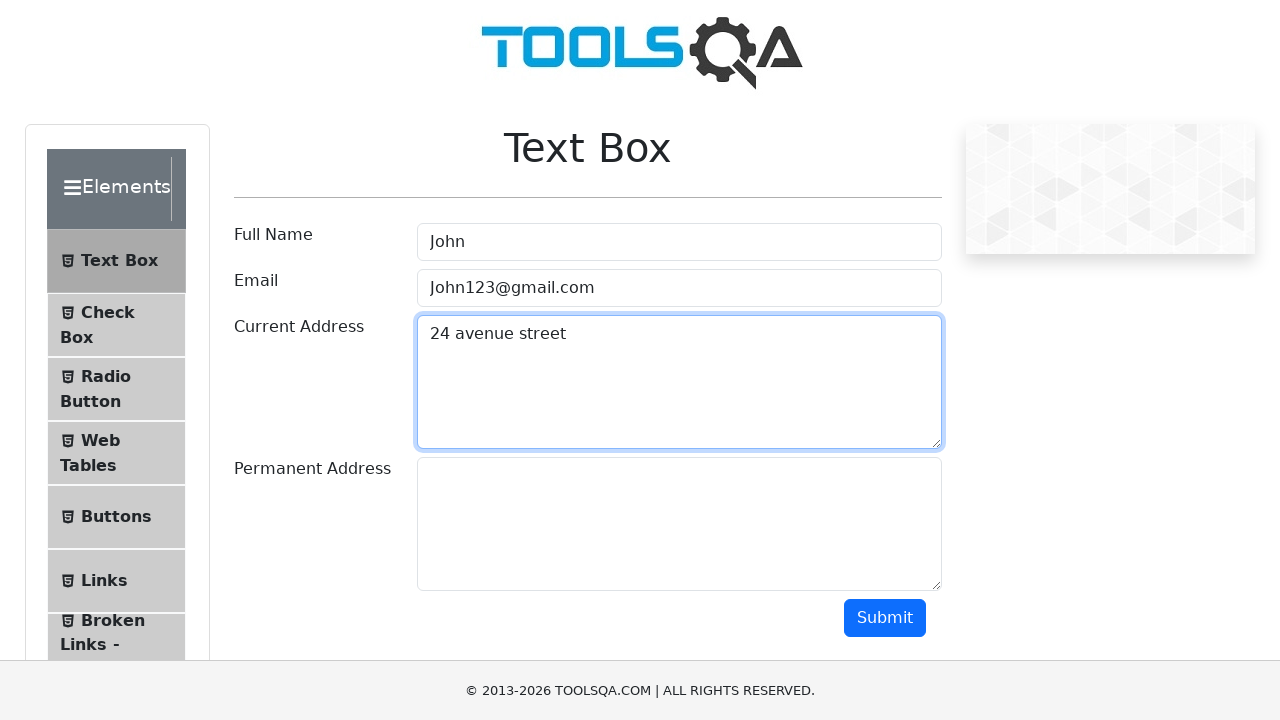

Pressed Ctrl+A to select all text in current address field
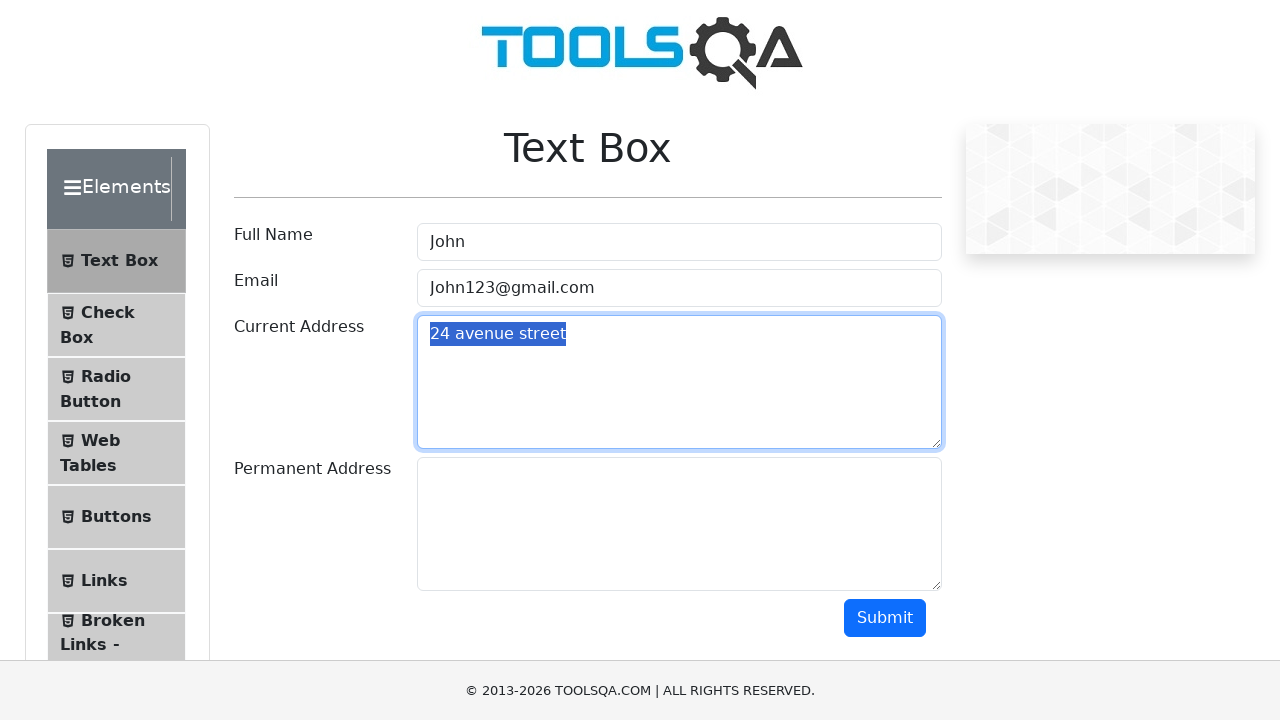

Pressed Ctrl+C to copy current address text
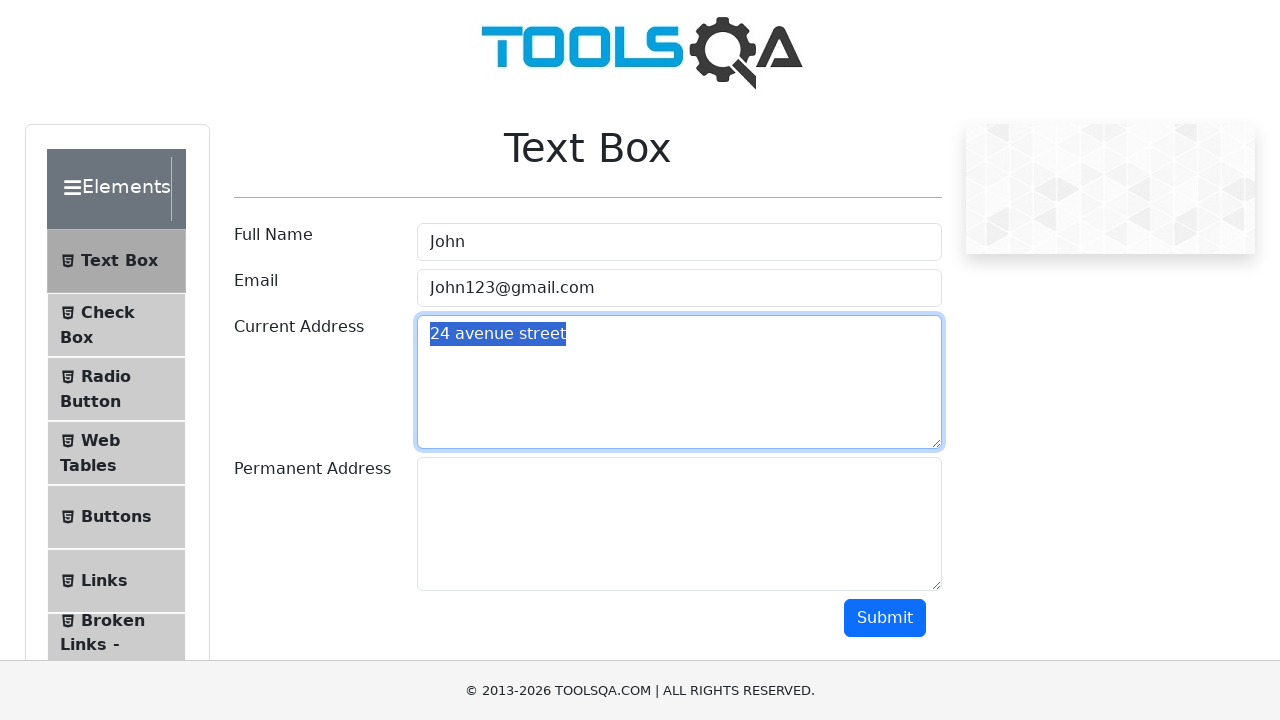

Pressed Tab to navigate to permanent address field
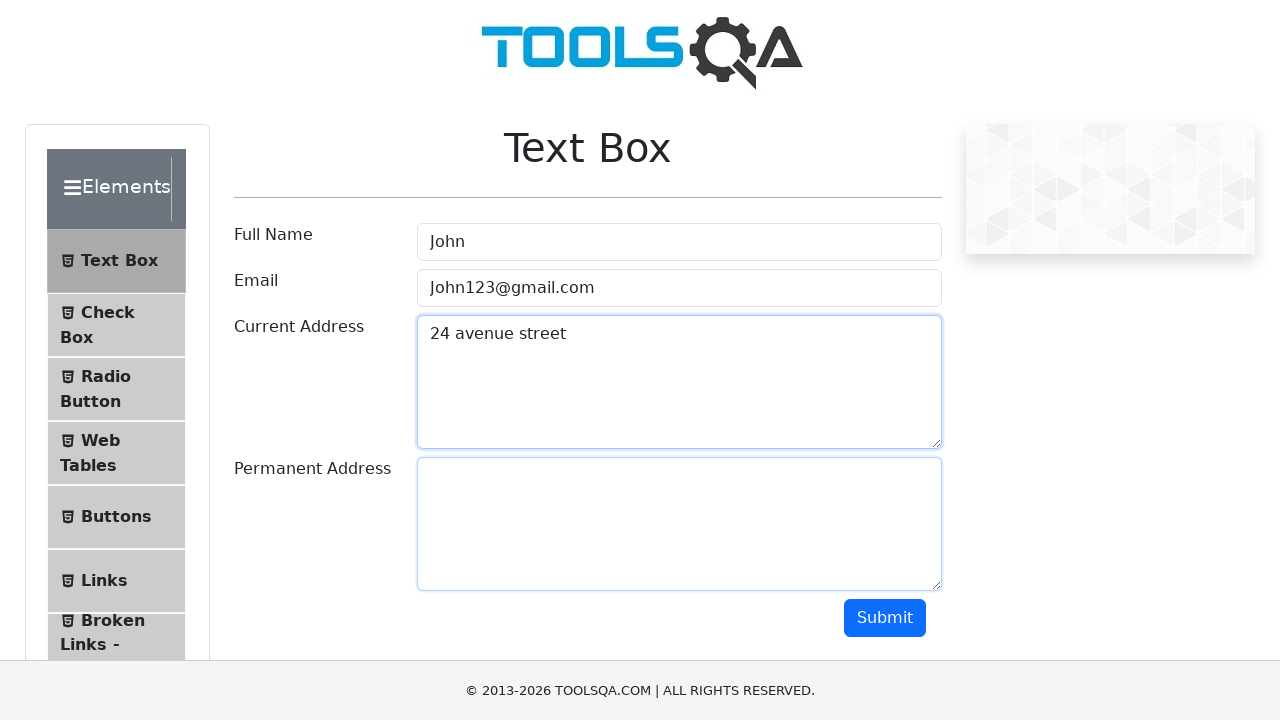

Pressed Ctrl+V to paste current address into permanent address field
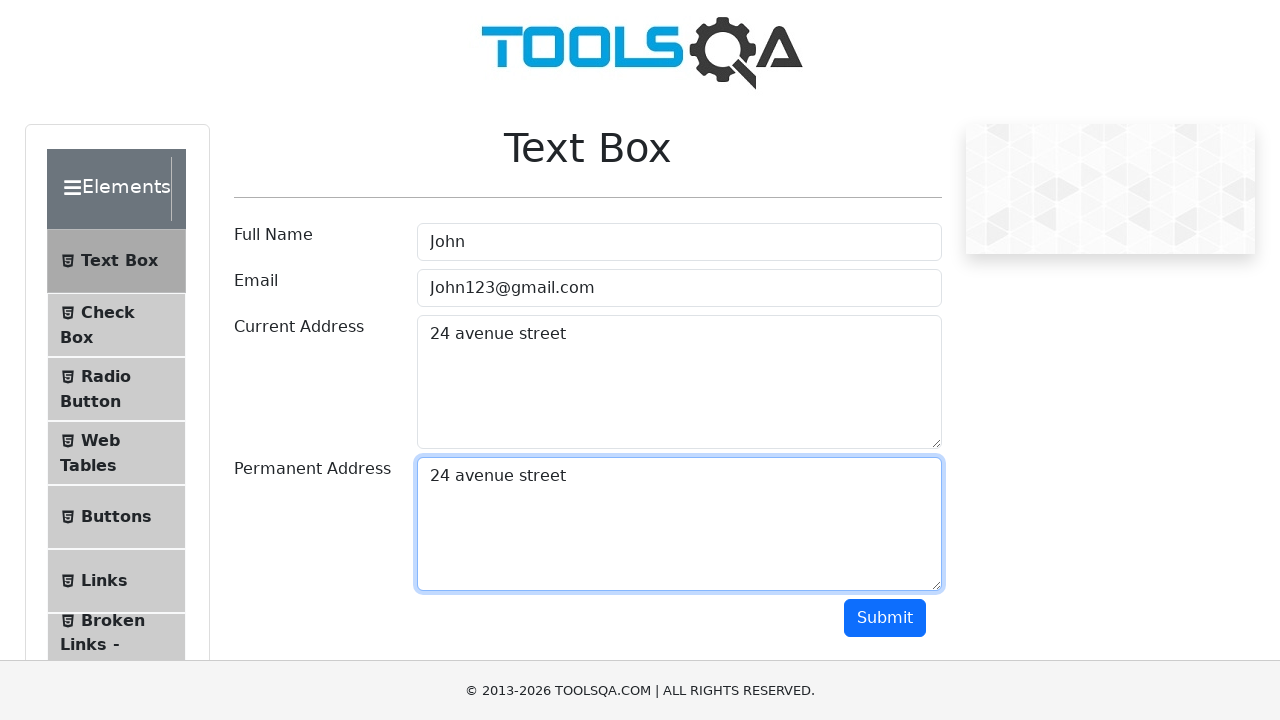

Waited 500ms to verify paste operation completed
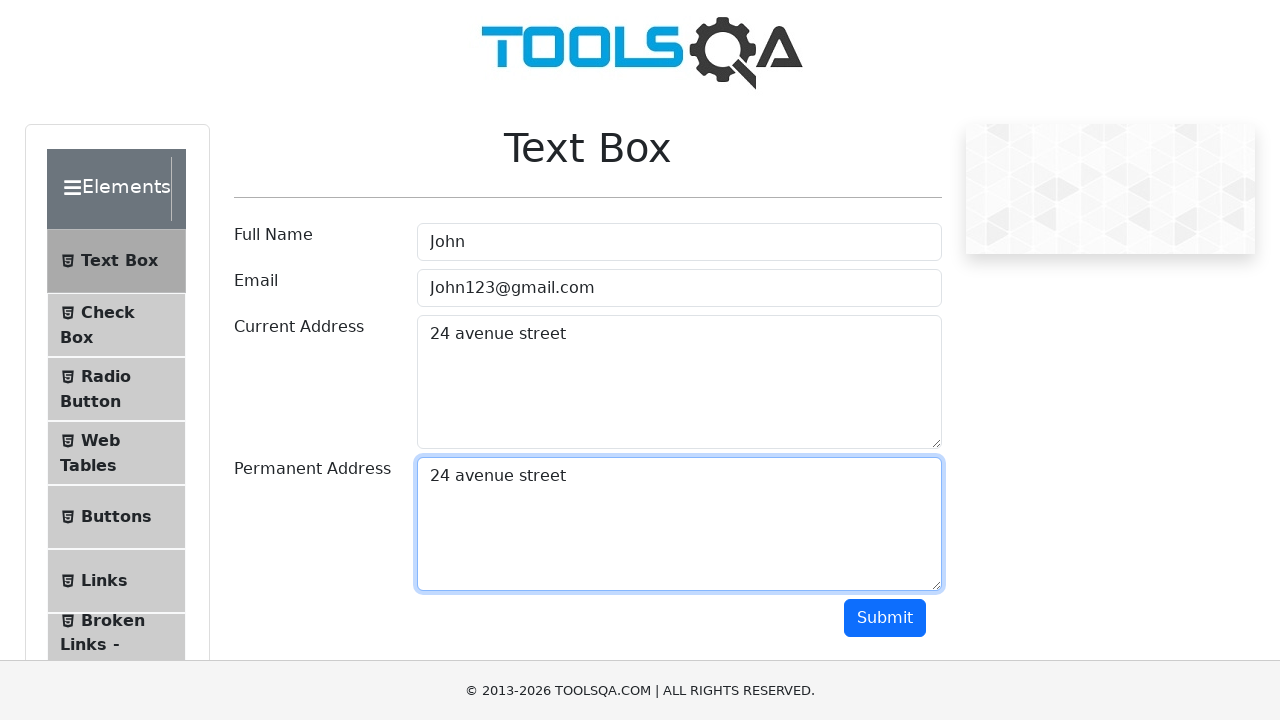

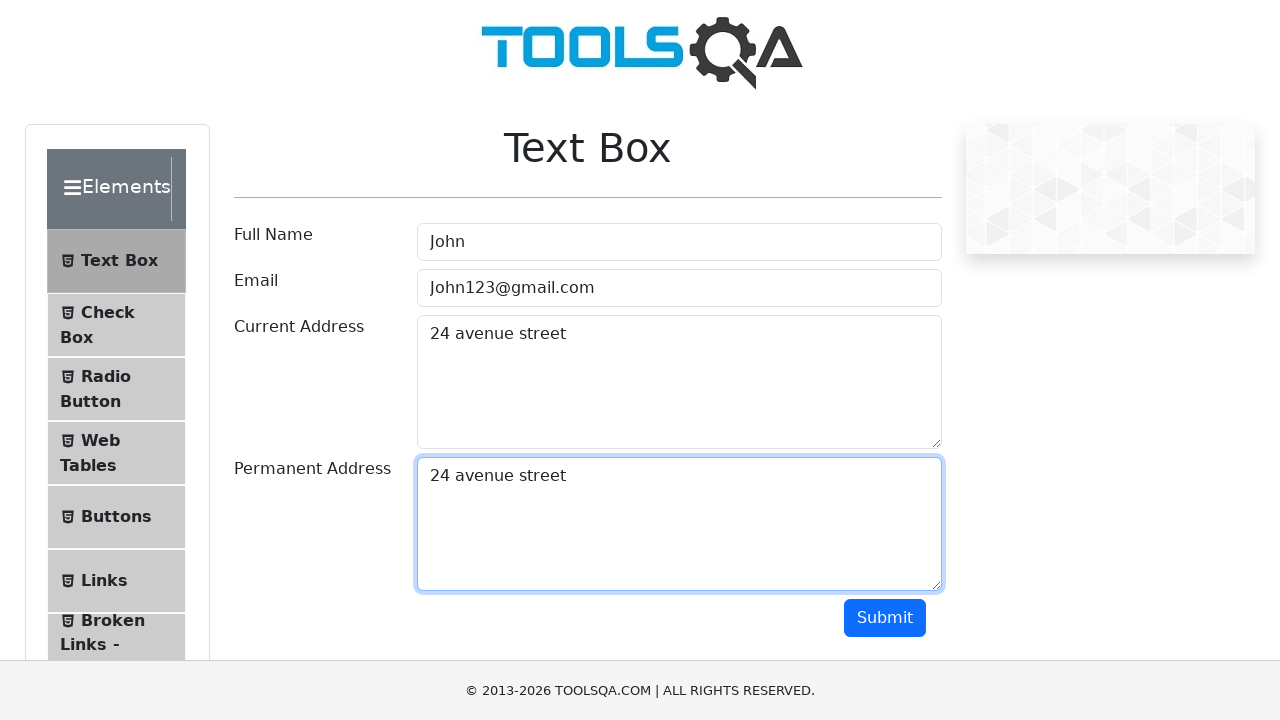